Tests page scrolling functionality by navigating to a practice page and scrolling down 1500 pixels using JavaScript execution

Starting URL: https://codenboxautomationlab.com/practice/

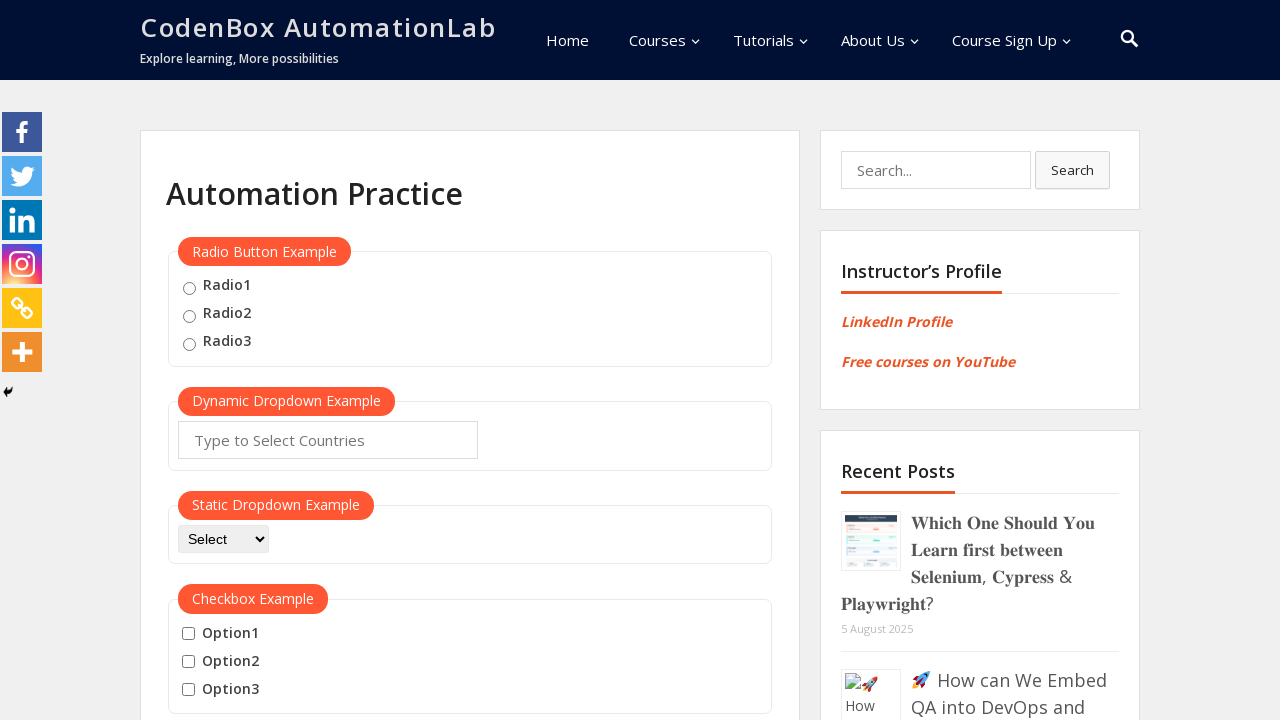

Navigated to practice page at https://codenboxautomationlab.com/practice/
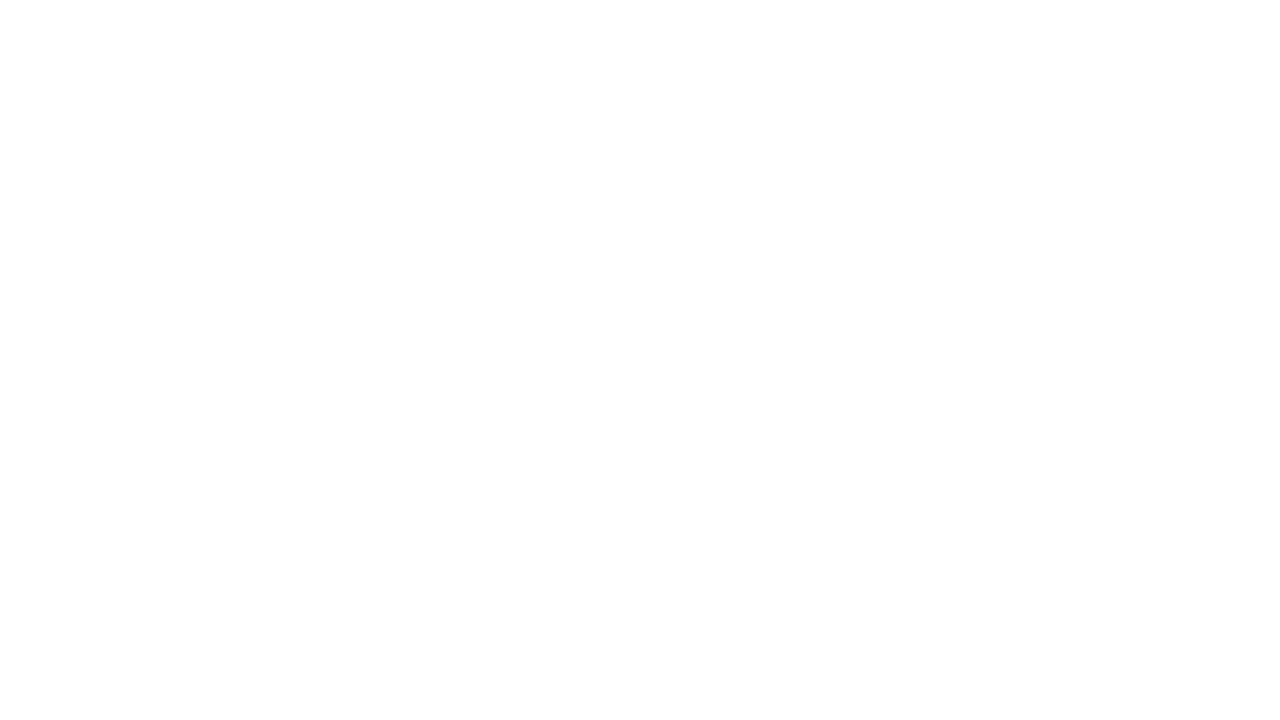

Scrolled down 1500 pixels using JavaScript execution
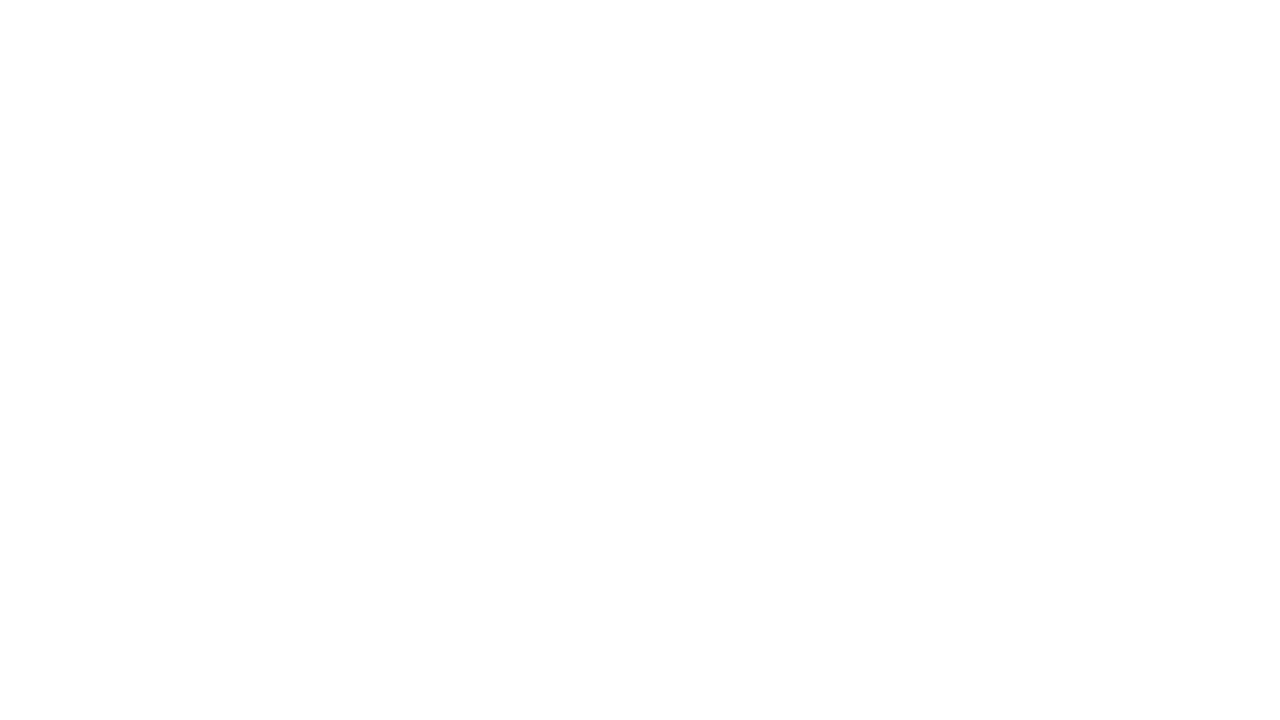

Waited 1000ms for scroll animation and content to be visible
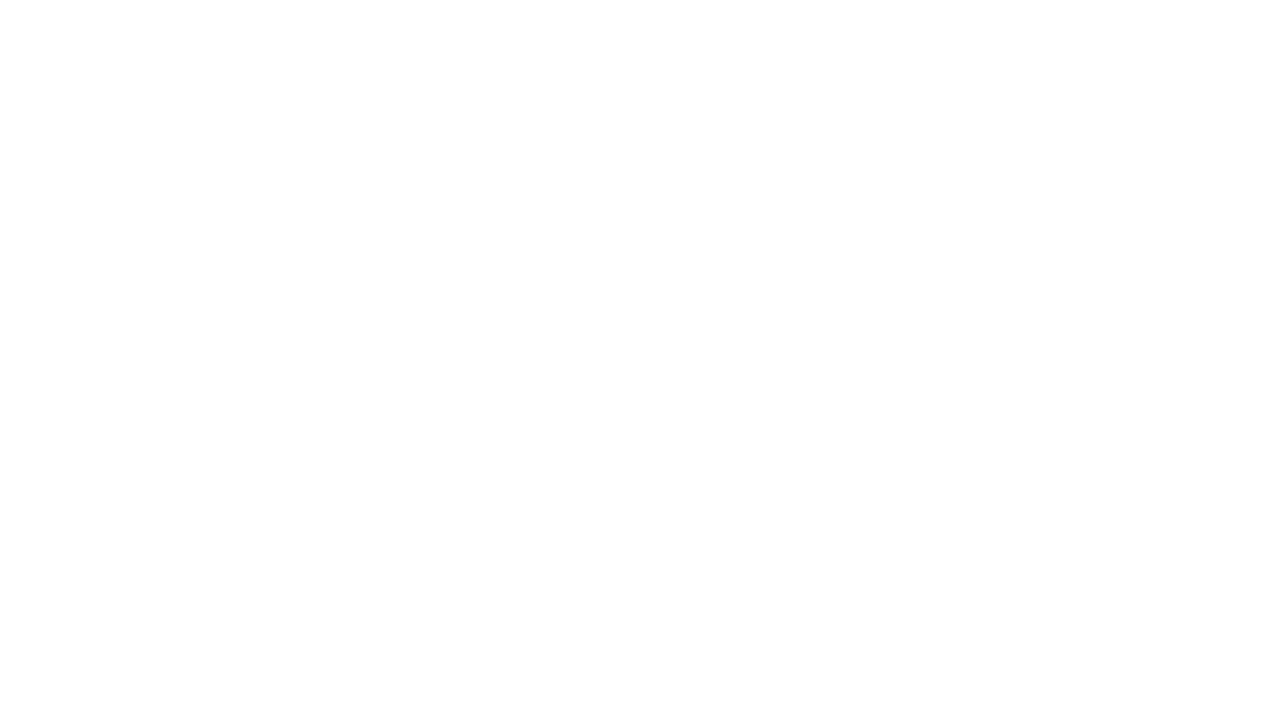

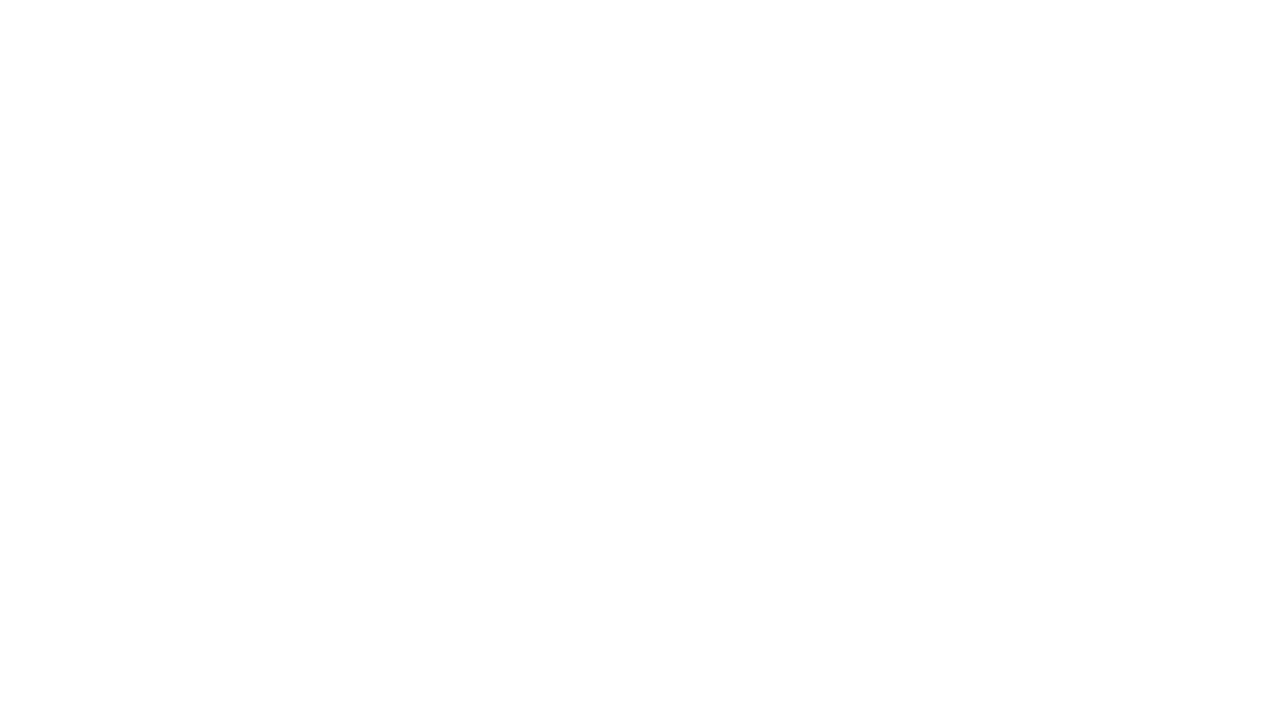